Tests slider interaction by dragging a slider element and clicking a button to get countries, then verifies the results are displayed

Starting URL: https://letcode.in/slider

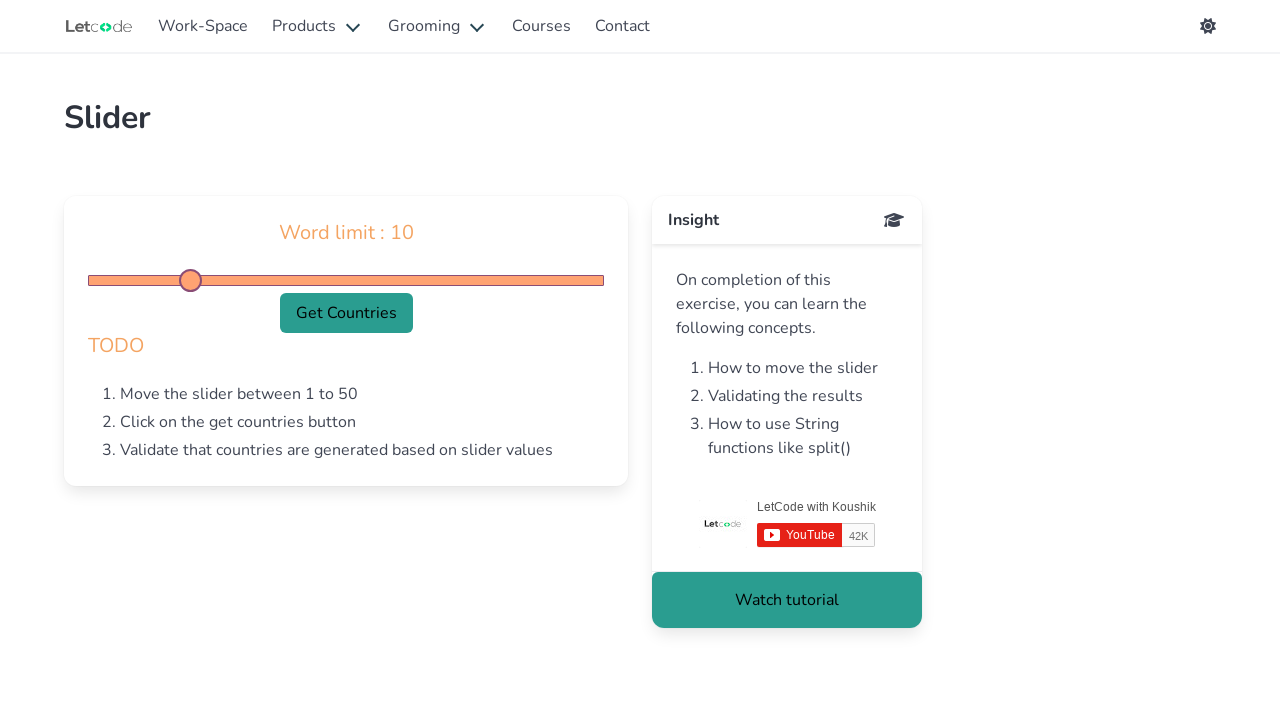

Located slider element with id 'generate'
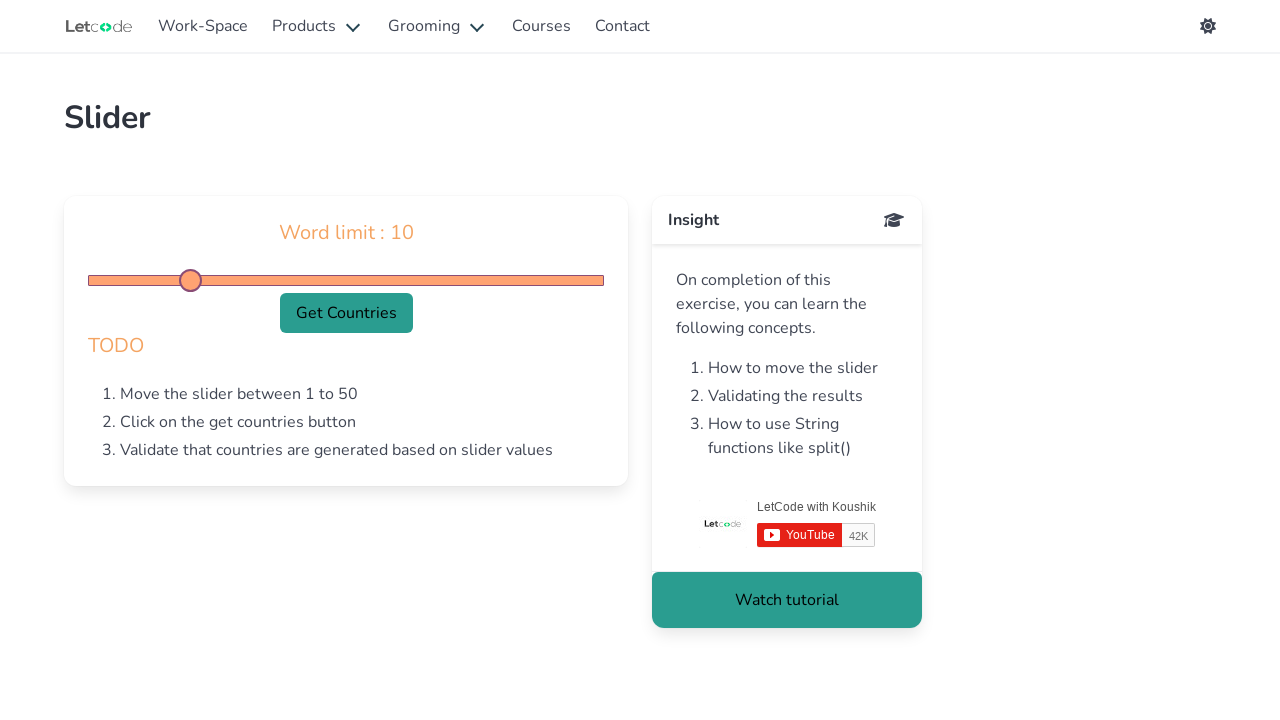

Retrieved bounding box of slider element
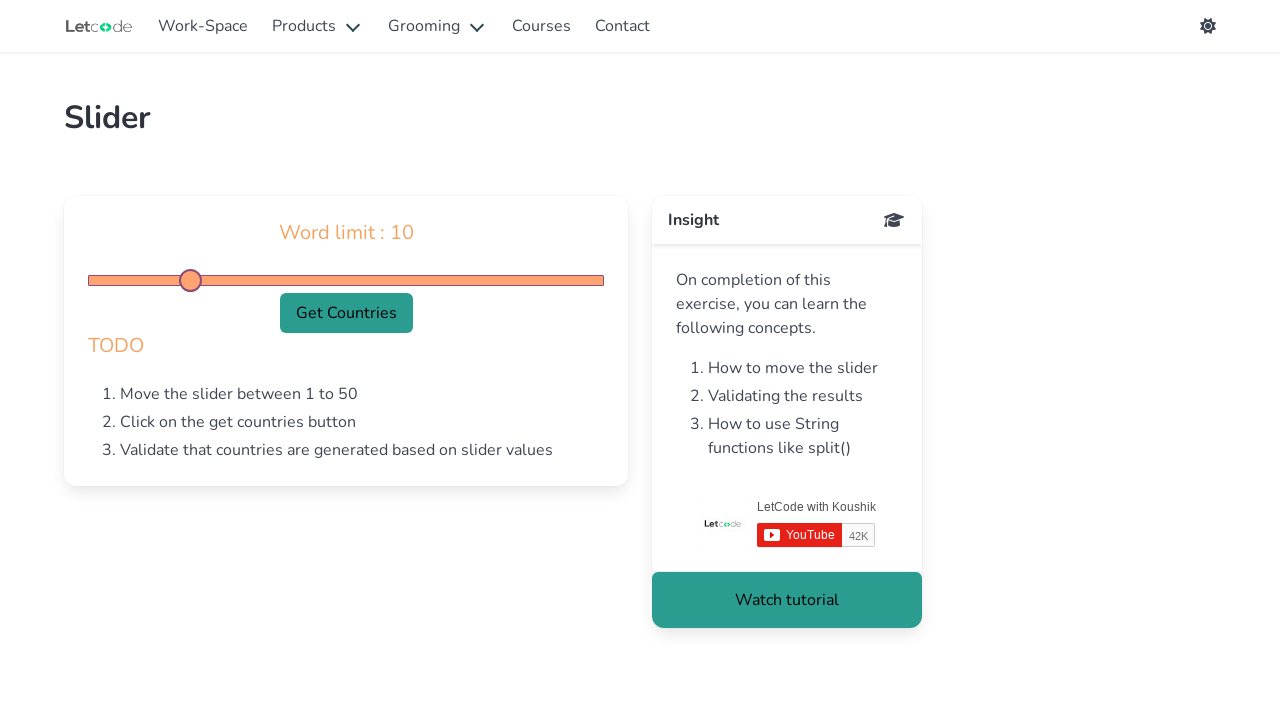

Moved mouse to center of slider element at (346, 280)
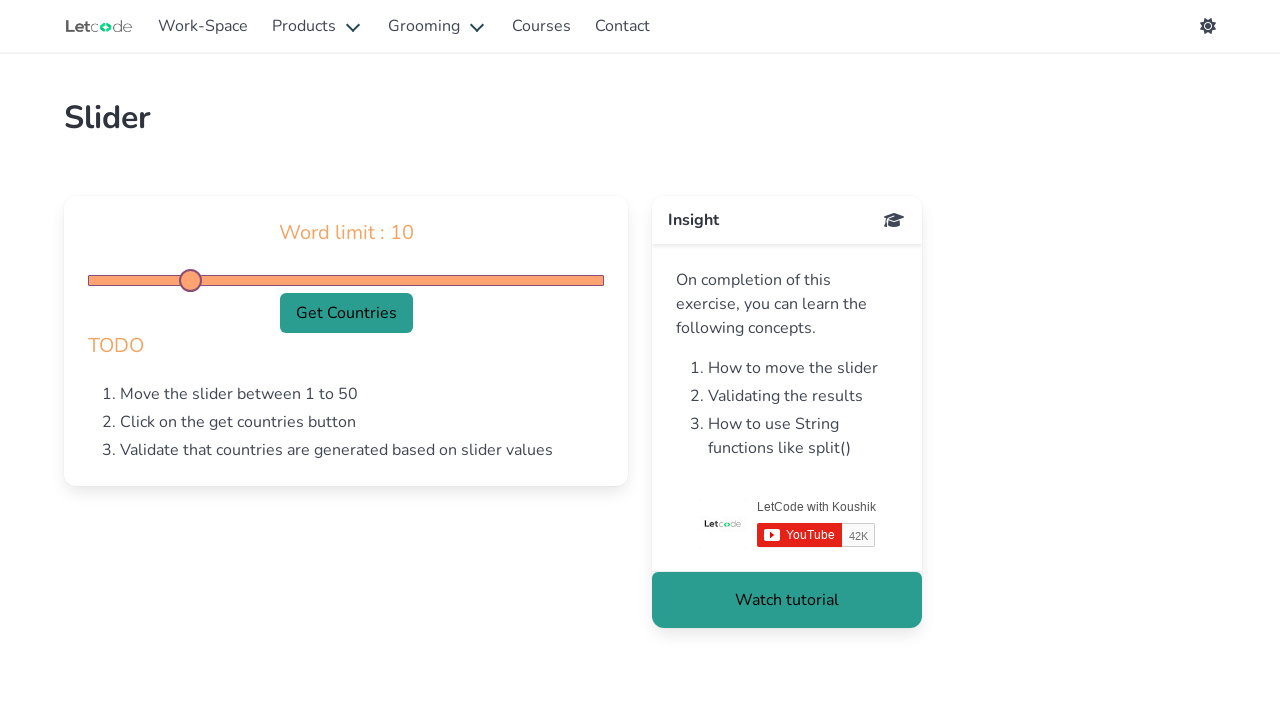

Pressed down mouse button on slider at (346, 280)
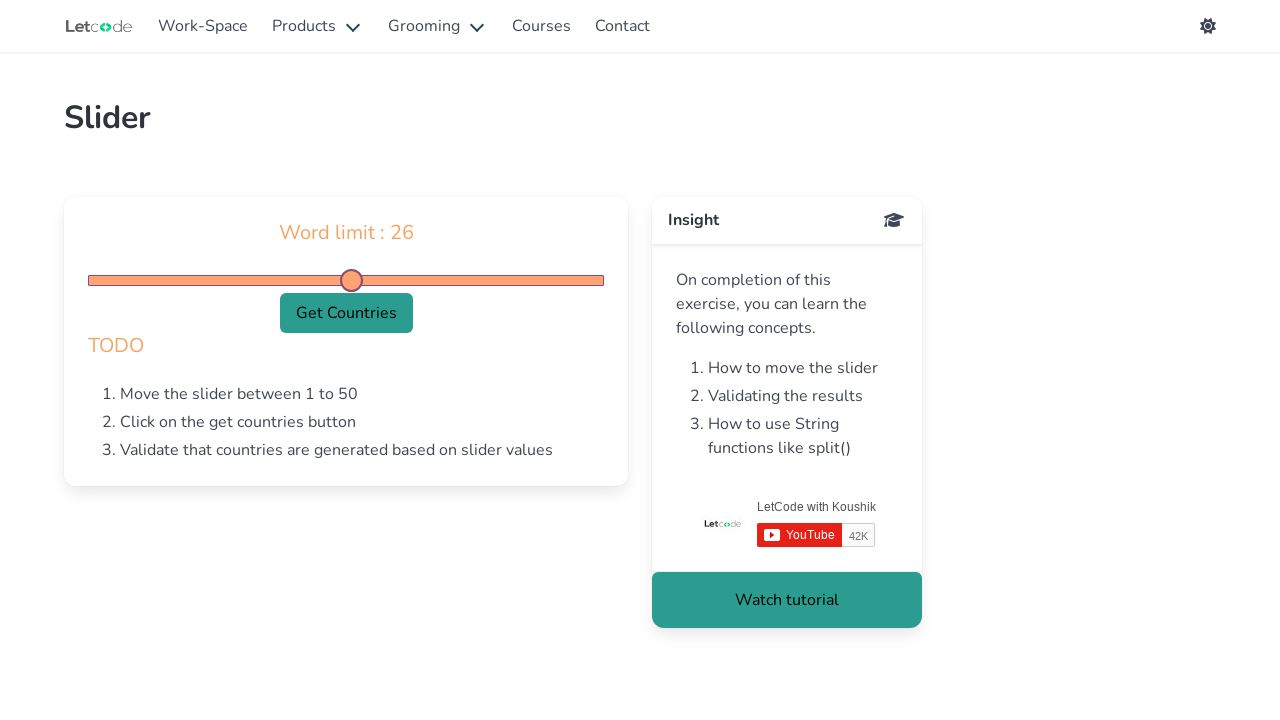

Dragged slider 200 pixels to the right at (546, 280)
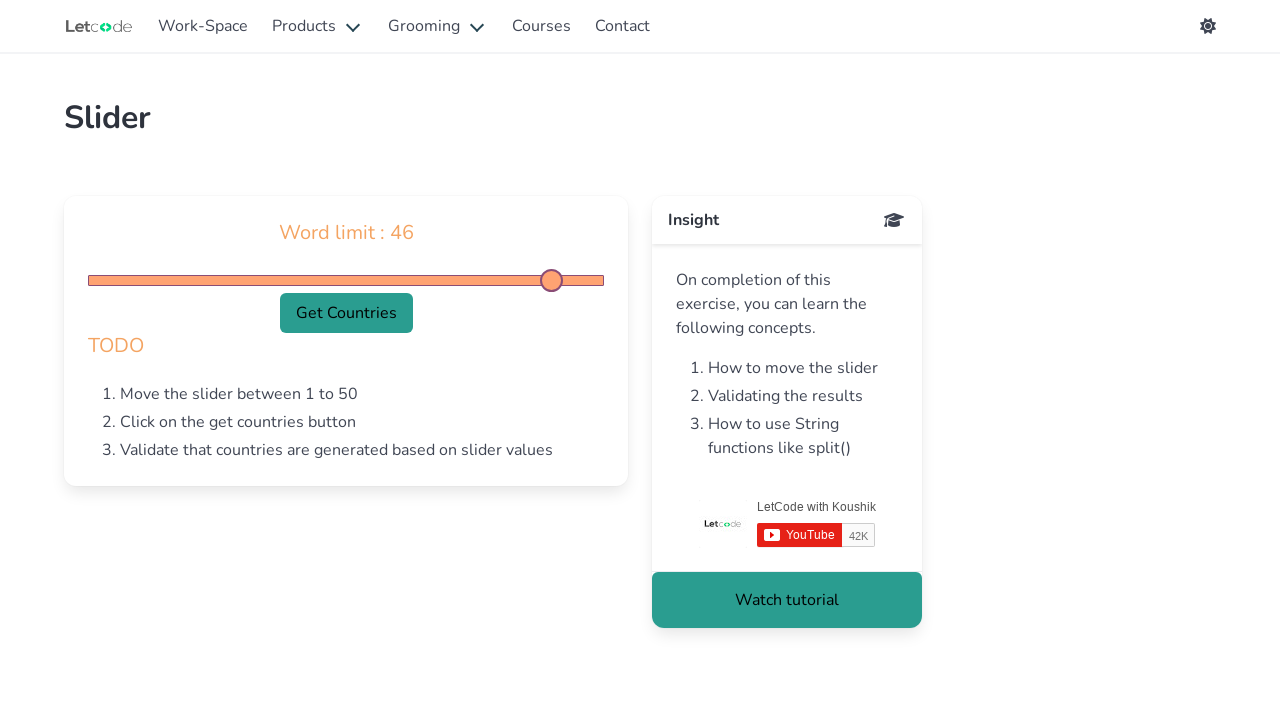

Released mouse button to complete slider drag at (546, 280)
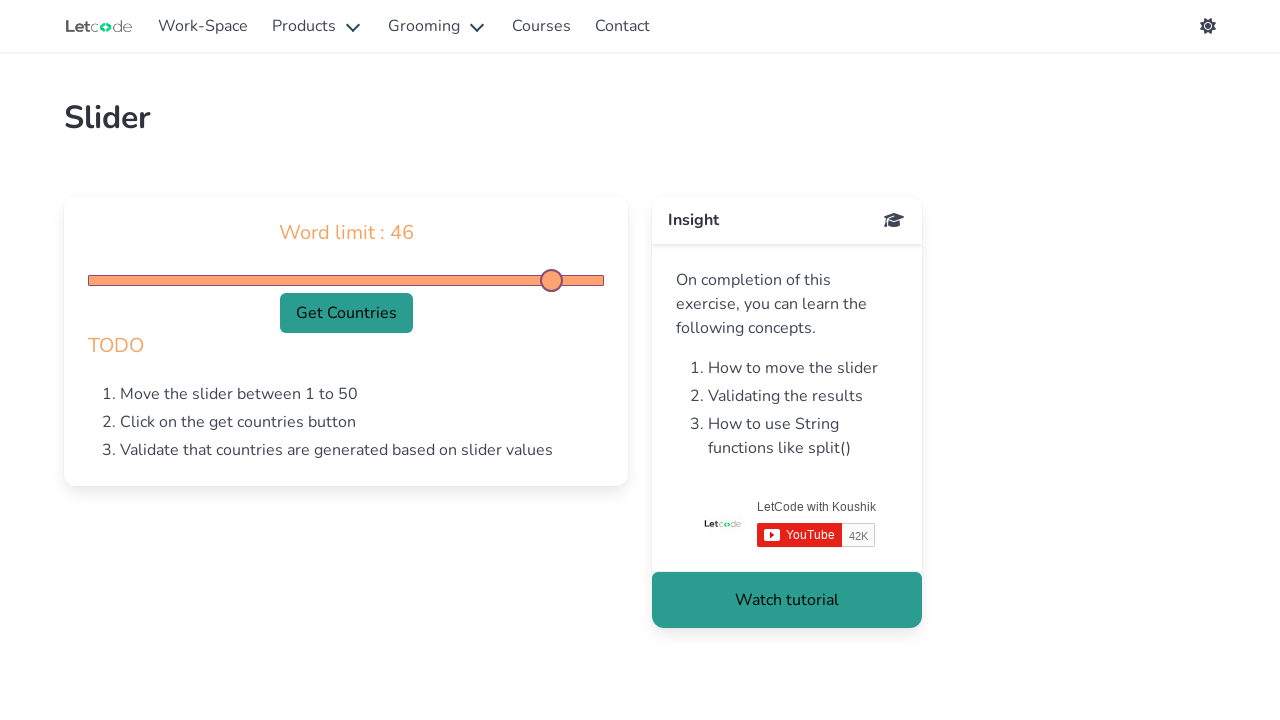

Clicked 'Get Countries' button at (346, 313) on xpath=//button[text()='Get Countries']
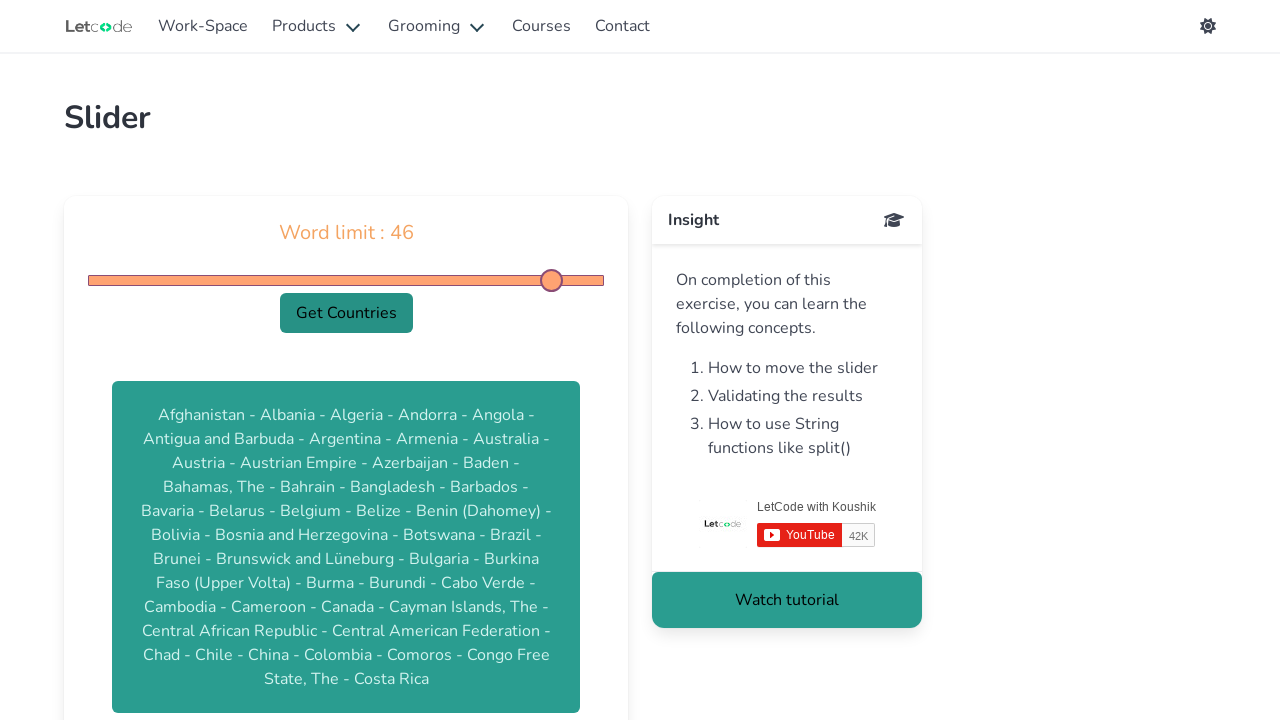

Waited for countries results to display with selector '.has-text-primary-light'
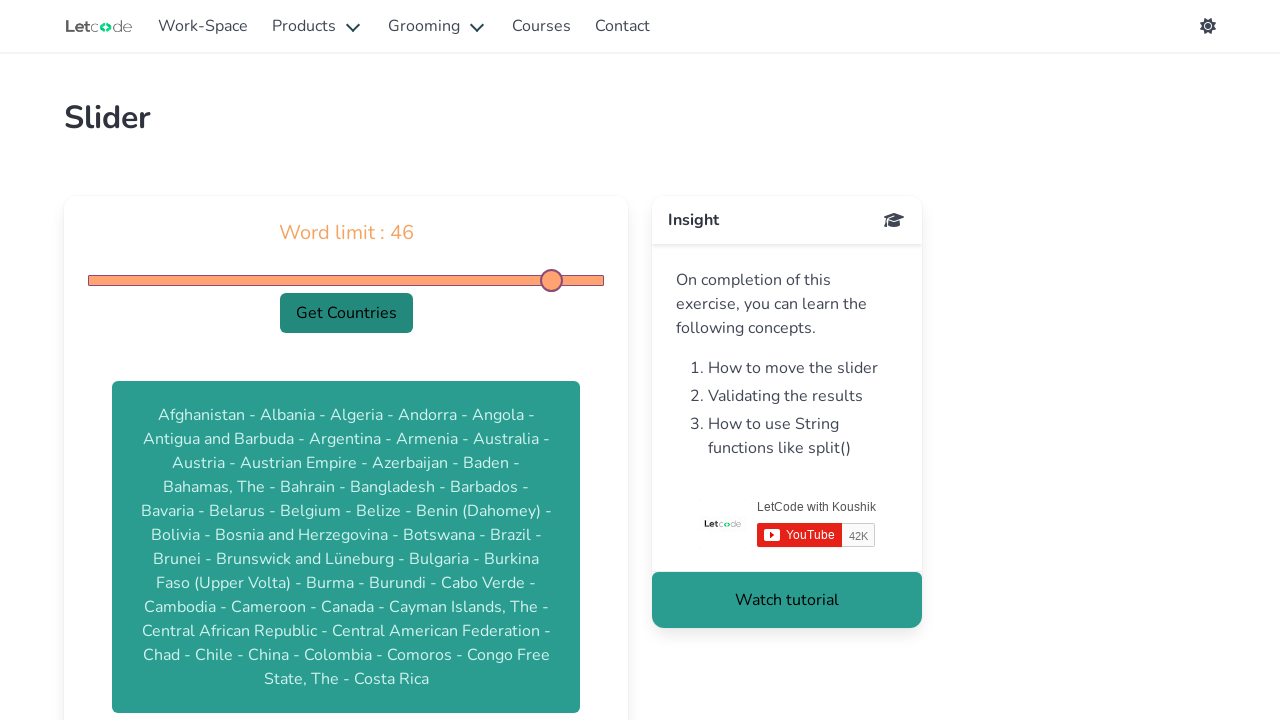

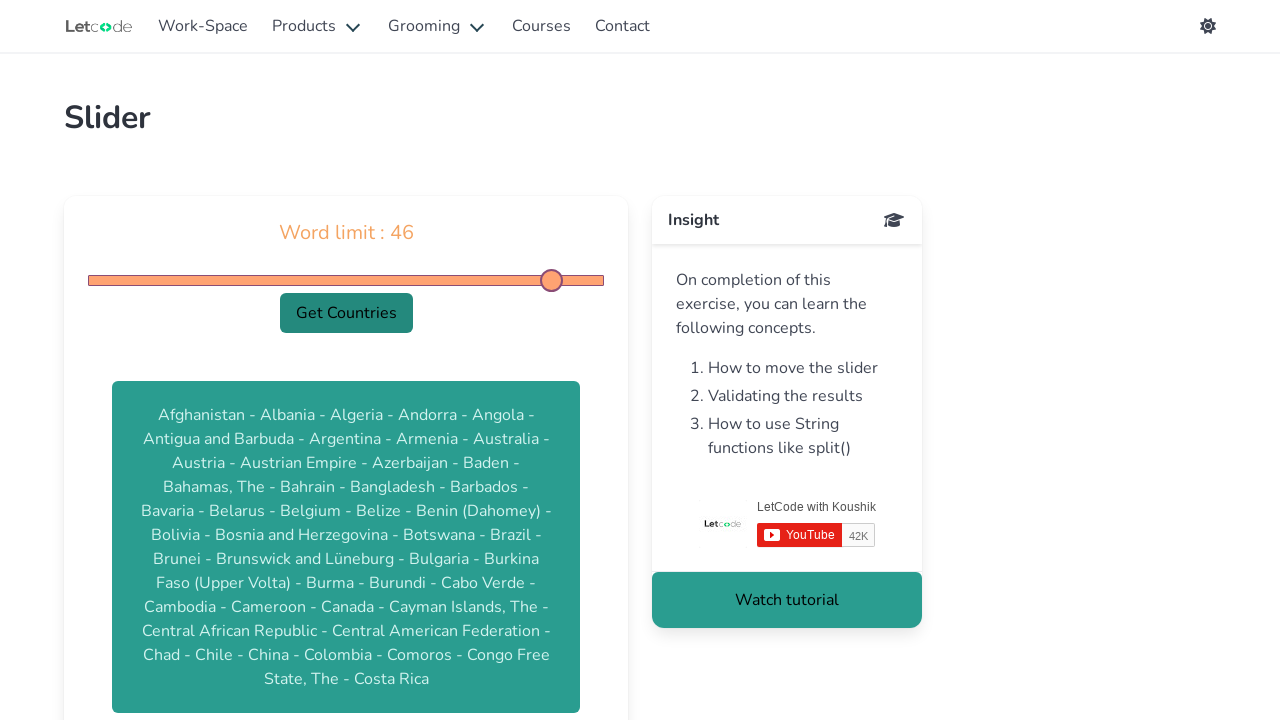